Navigates to a Steam game page and verifies that system requirements sections are displayed, checking for both minimum and recommended requirements.

Starting URL: https://store.steampowered.com/app/17300/Crysis/

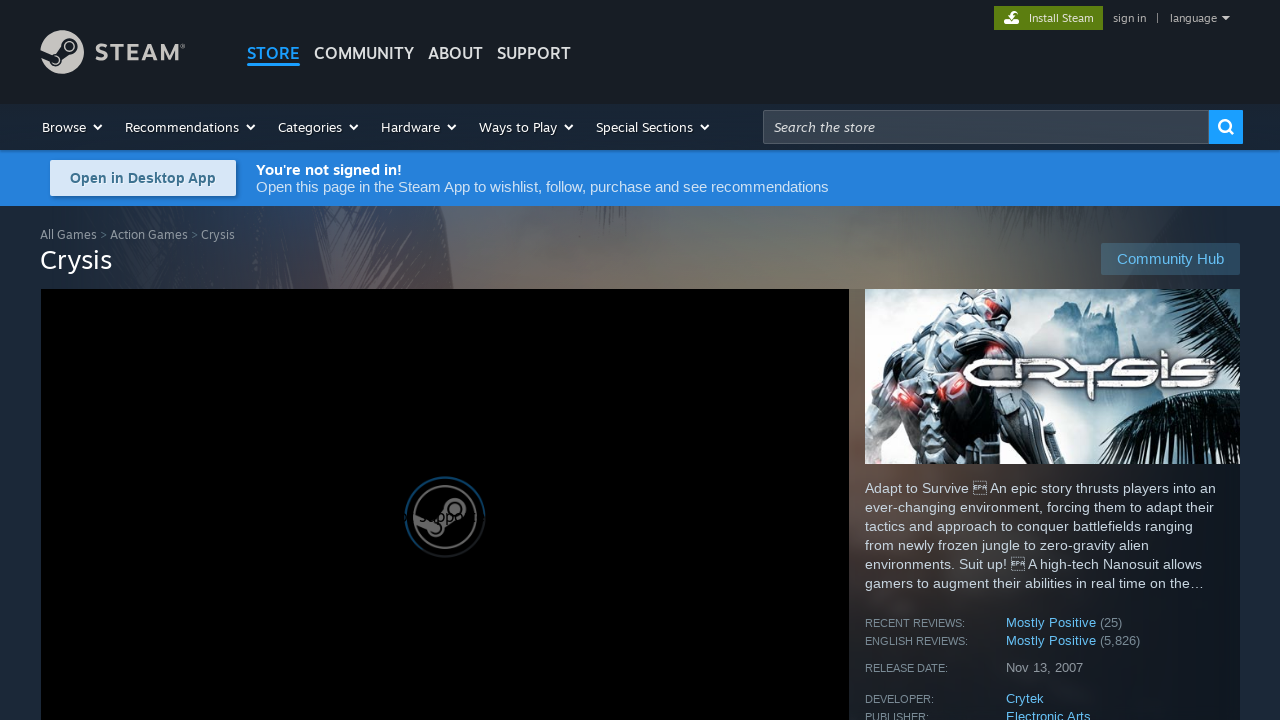

Waited for minimum system requirements section to load on Crysis Steam page
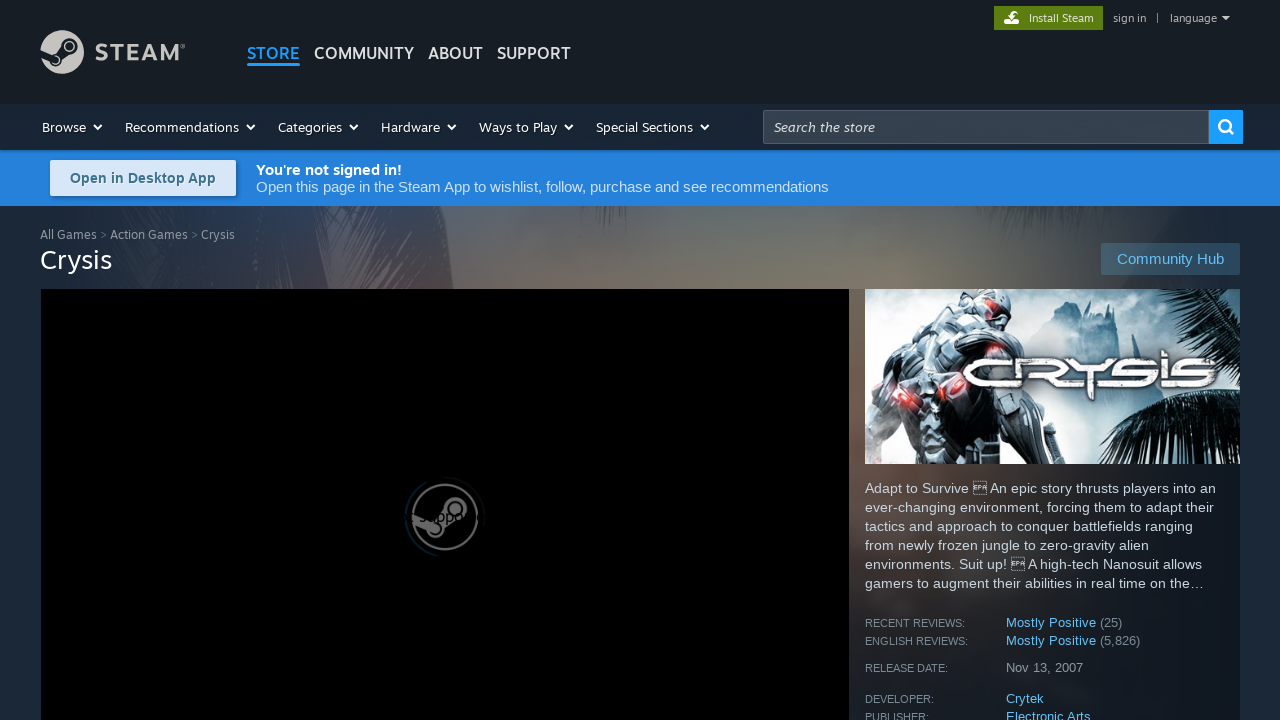

Located recommended requirements section element
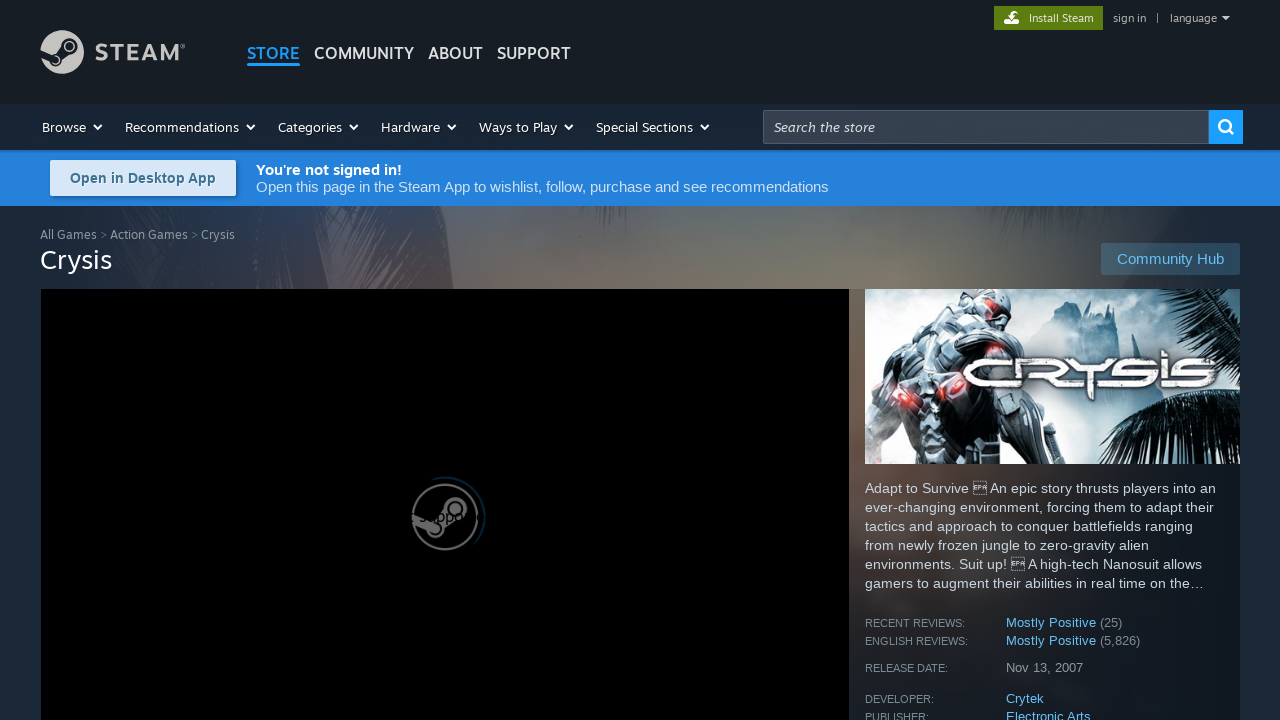

Verified recommended requirements section exists and waited for it to be visible
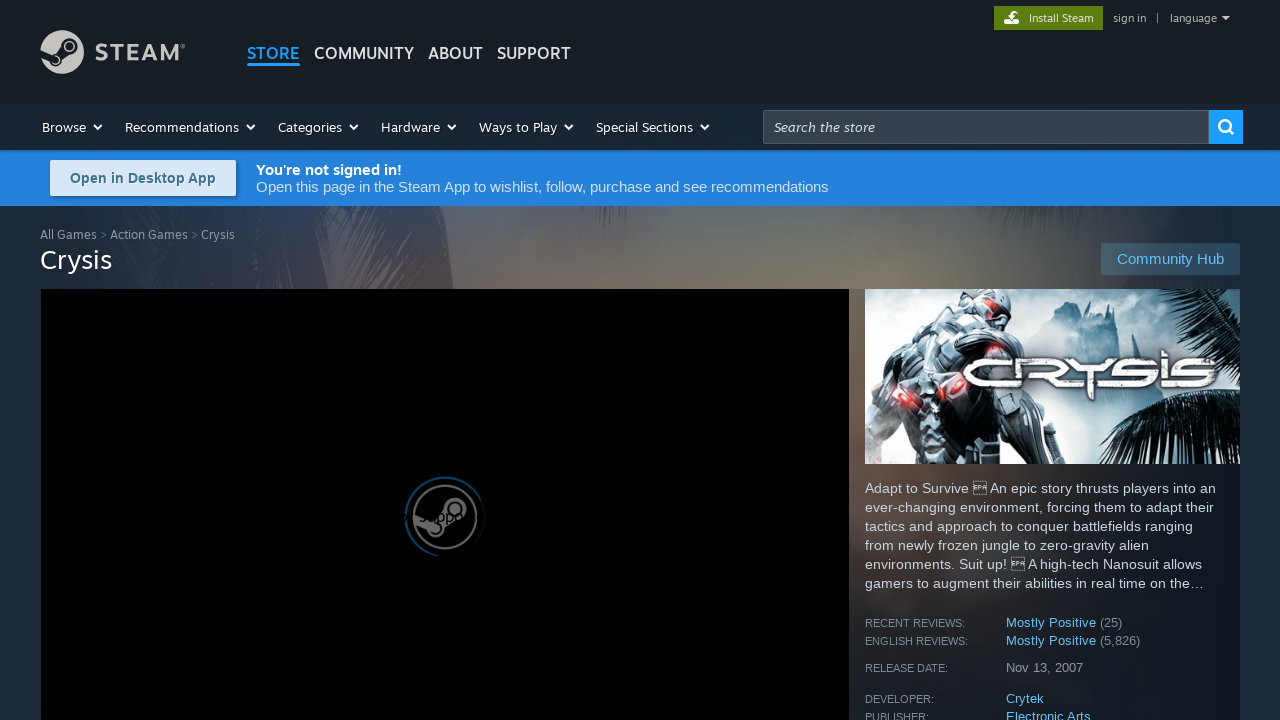

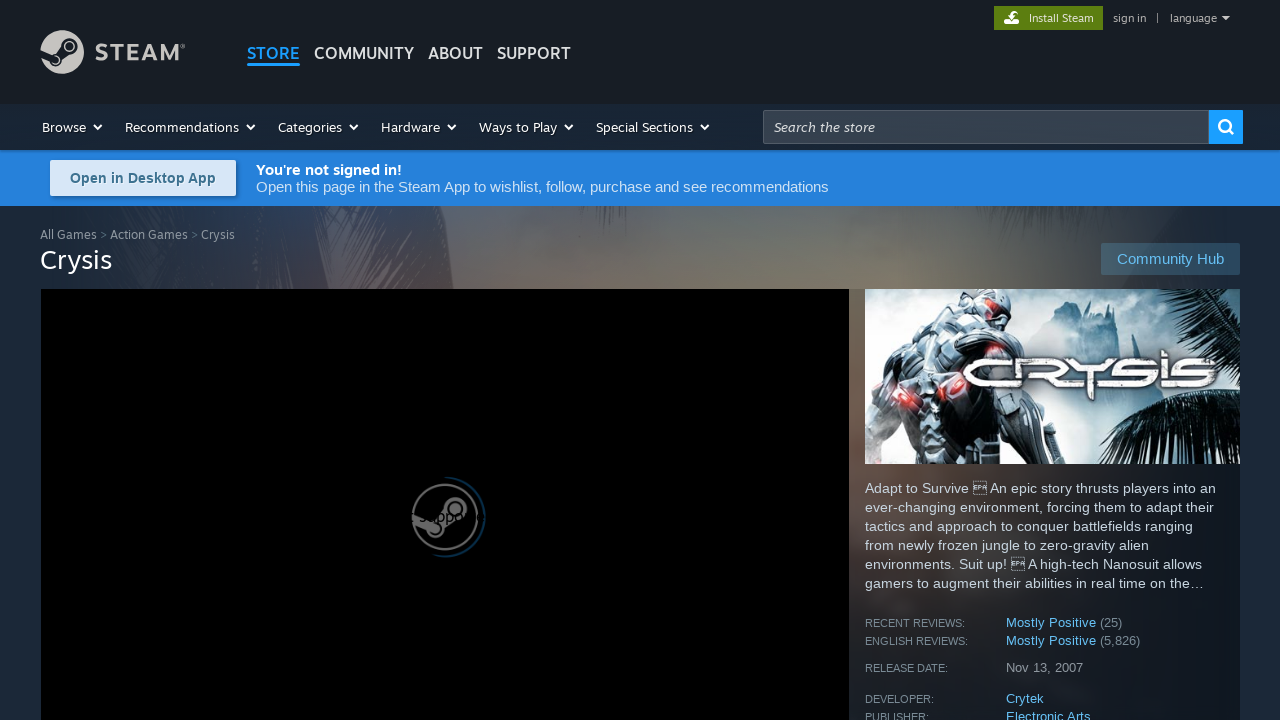